Tests drag-and-drop functionality by dragging an element from a source location and dropping it onto a target droppable area.

Starting URL: https://crossbrowsertesting.github.io/drag-and-drop

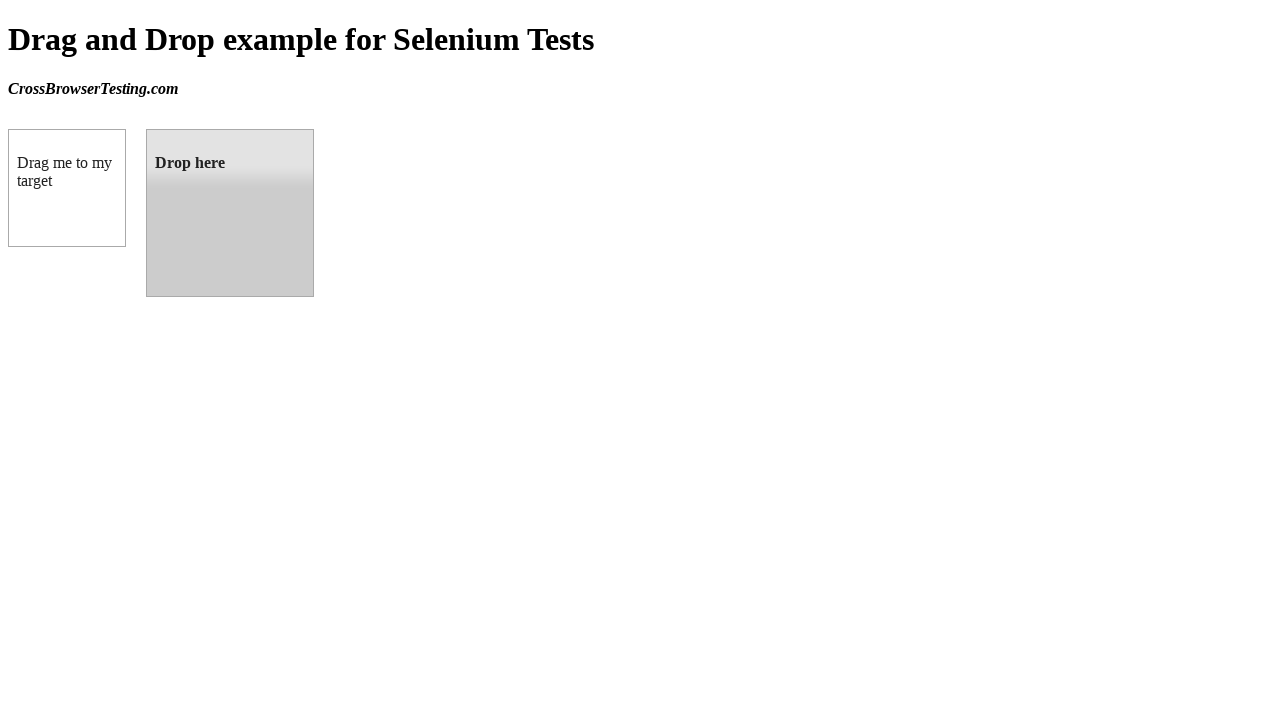

Waited for draggable element to be visible
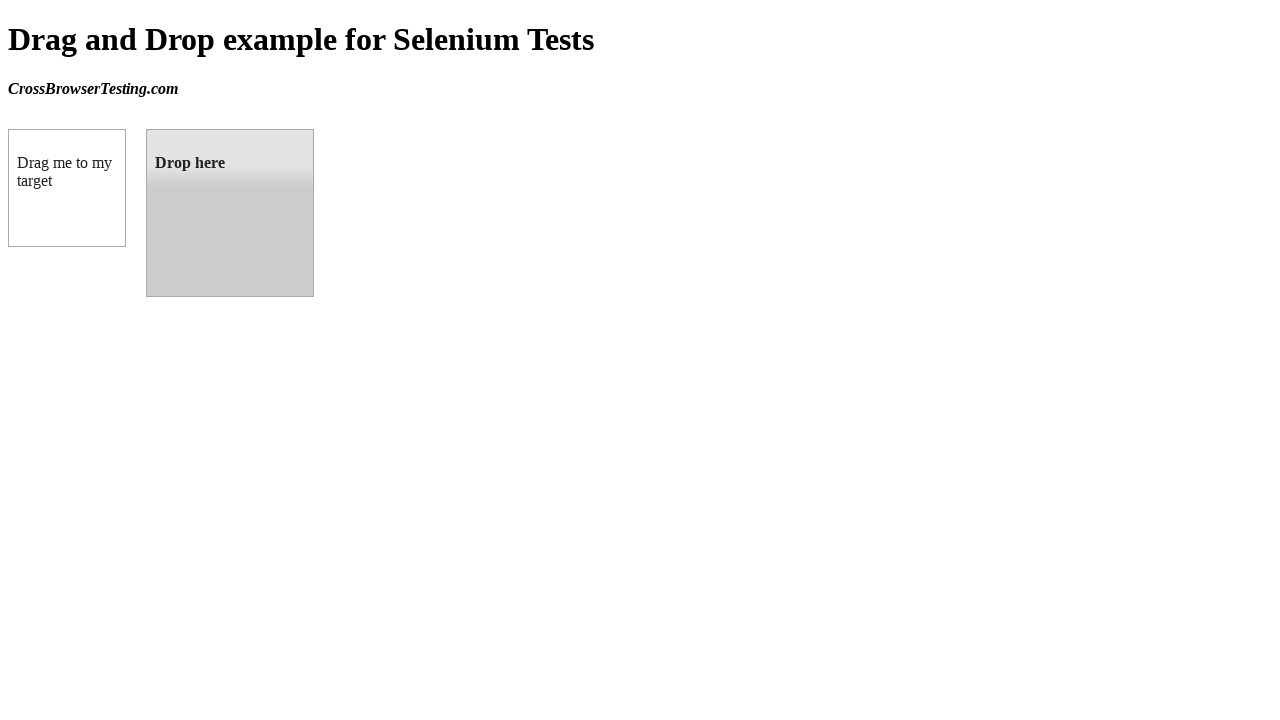

Waited for droppable element to be visible
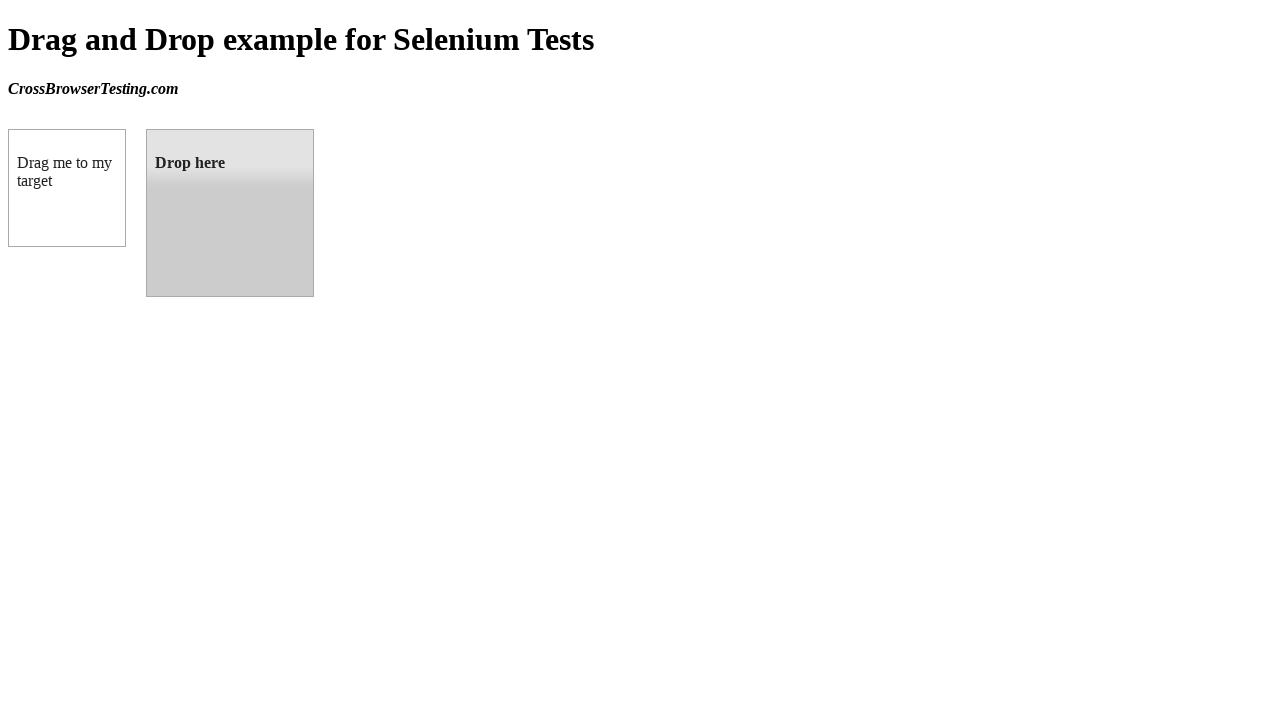

Located draggable element
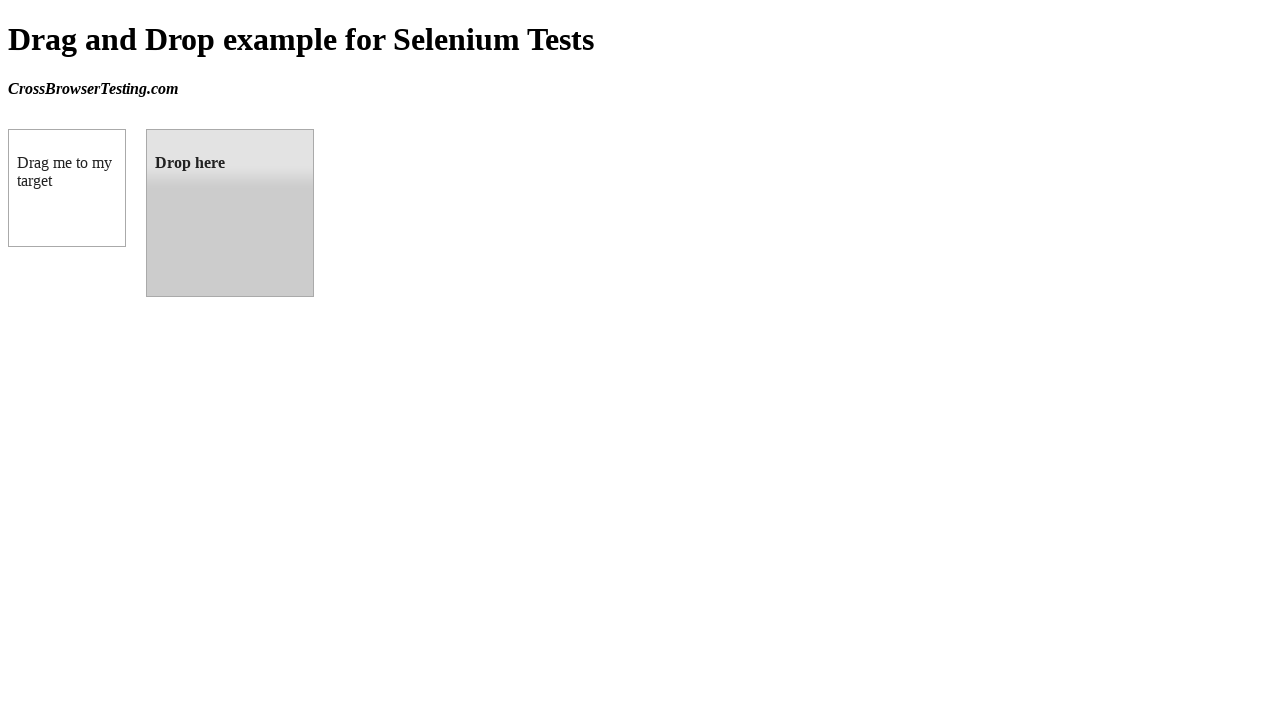

Located droppable element
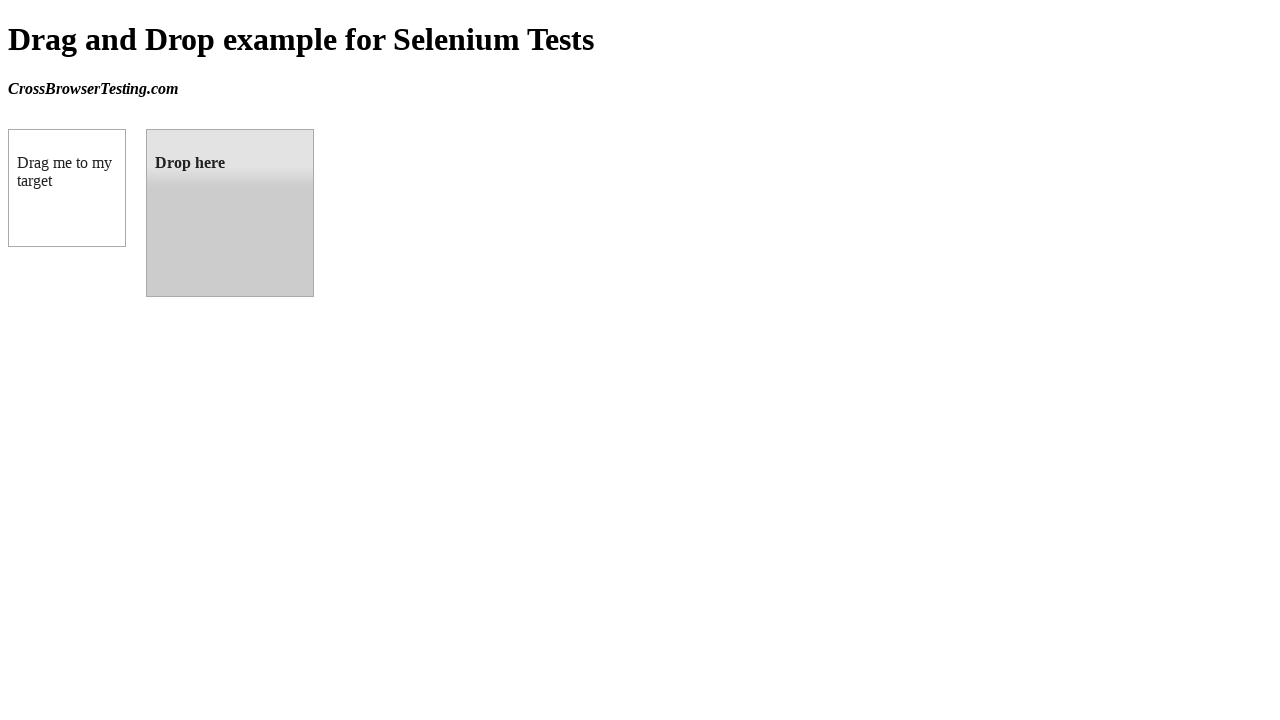

Dragged element from source and dropped it onto target area at (230, 213)
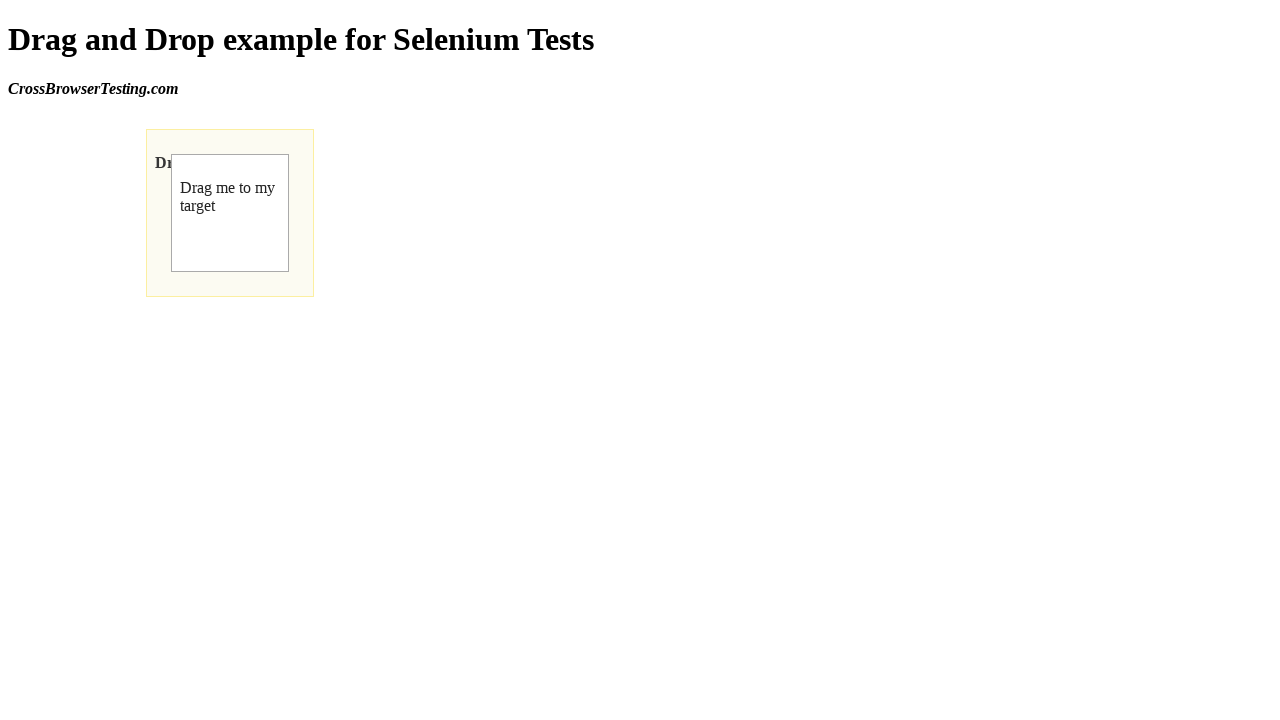

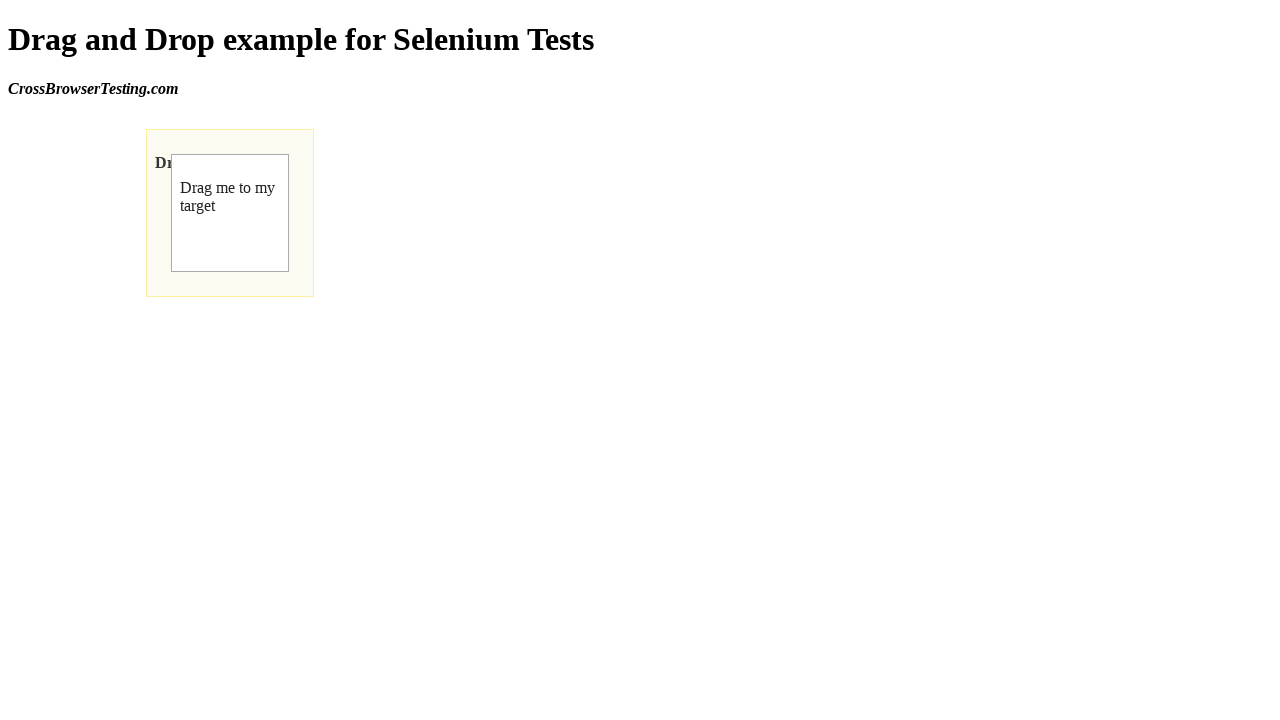